Tests Python.org search functionality by navigating to the homepage, entering a search query for "pycon", submitting the search, and verifying results are returned.

Starting URL: http://www.python.org

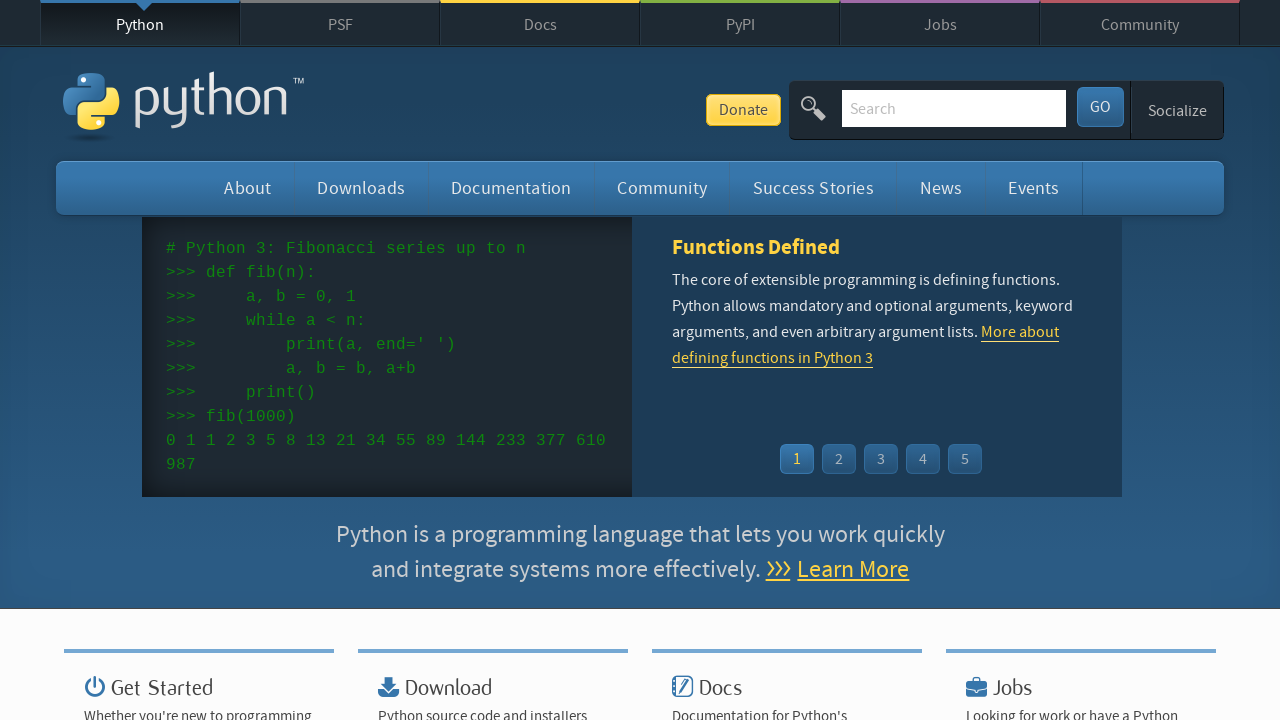

Verified Python.org homepage loaded correctly - 'Python' found in page title
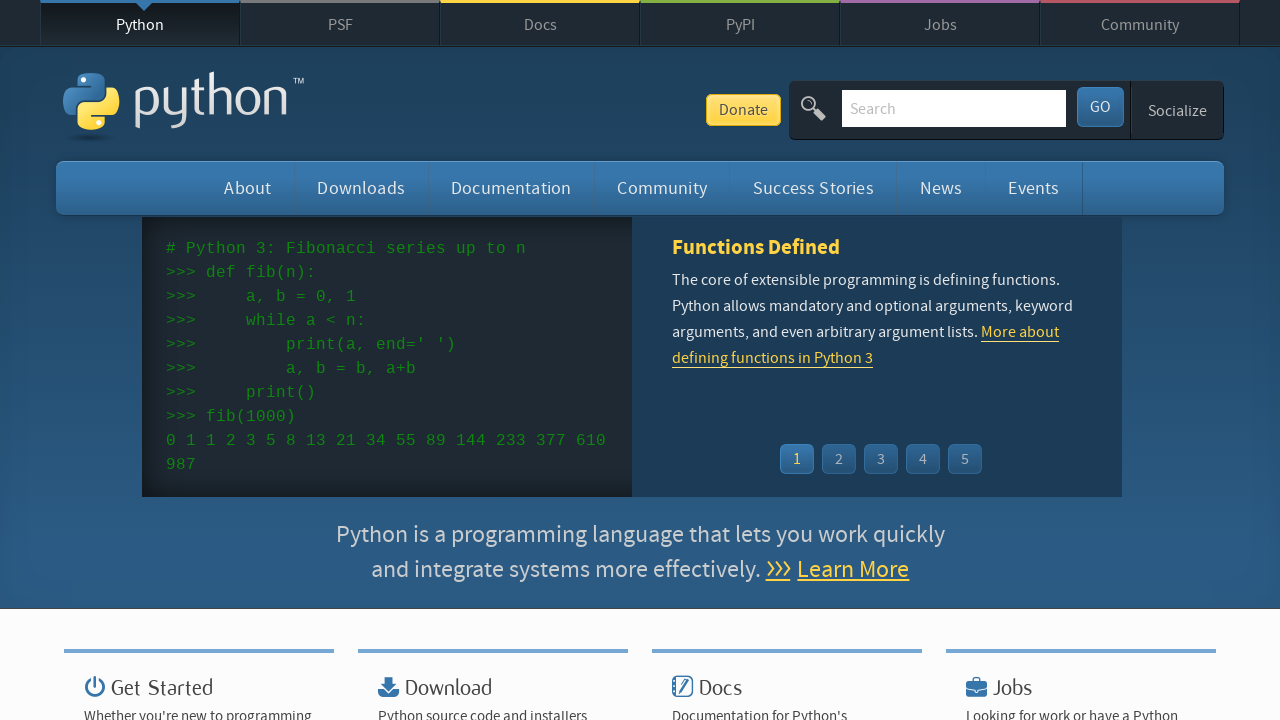

Filled search field with 'pycon' query on input[name='q']
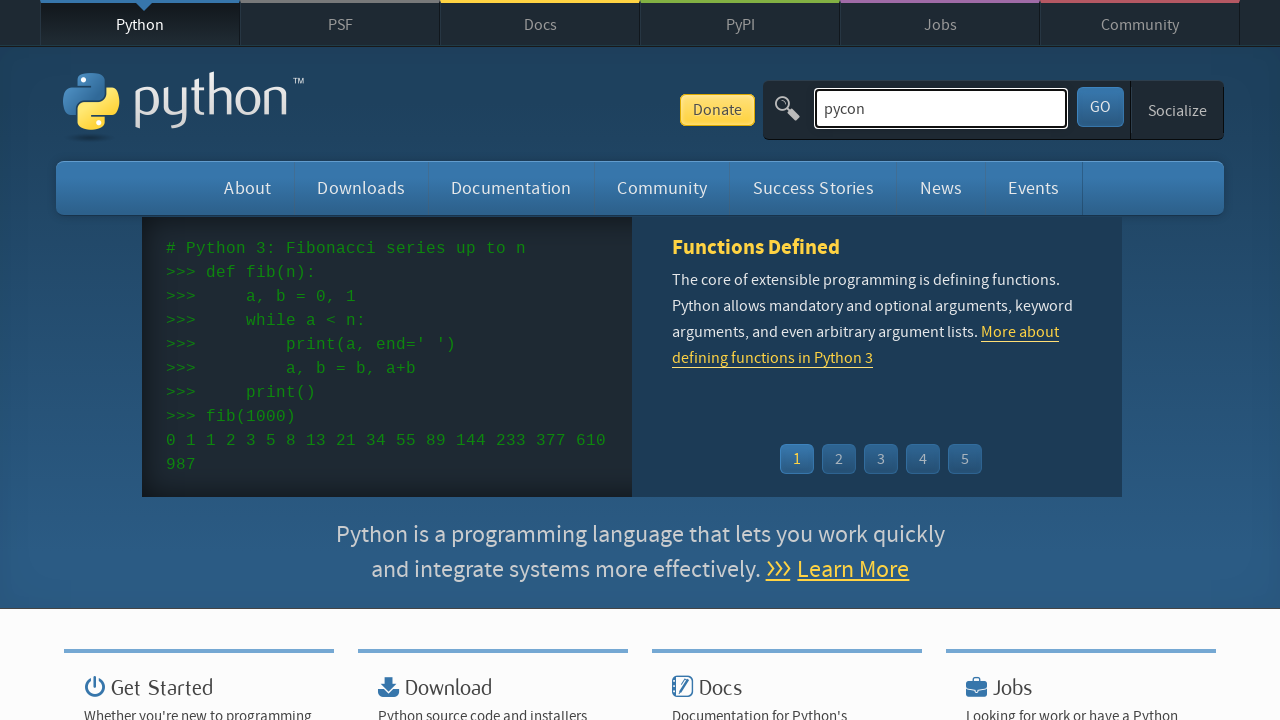

Submitted search form by pressing Enter on input[name='q']
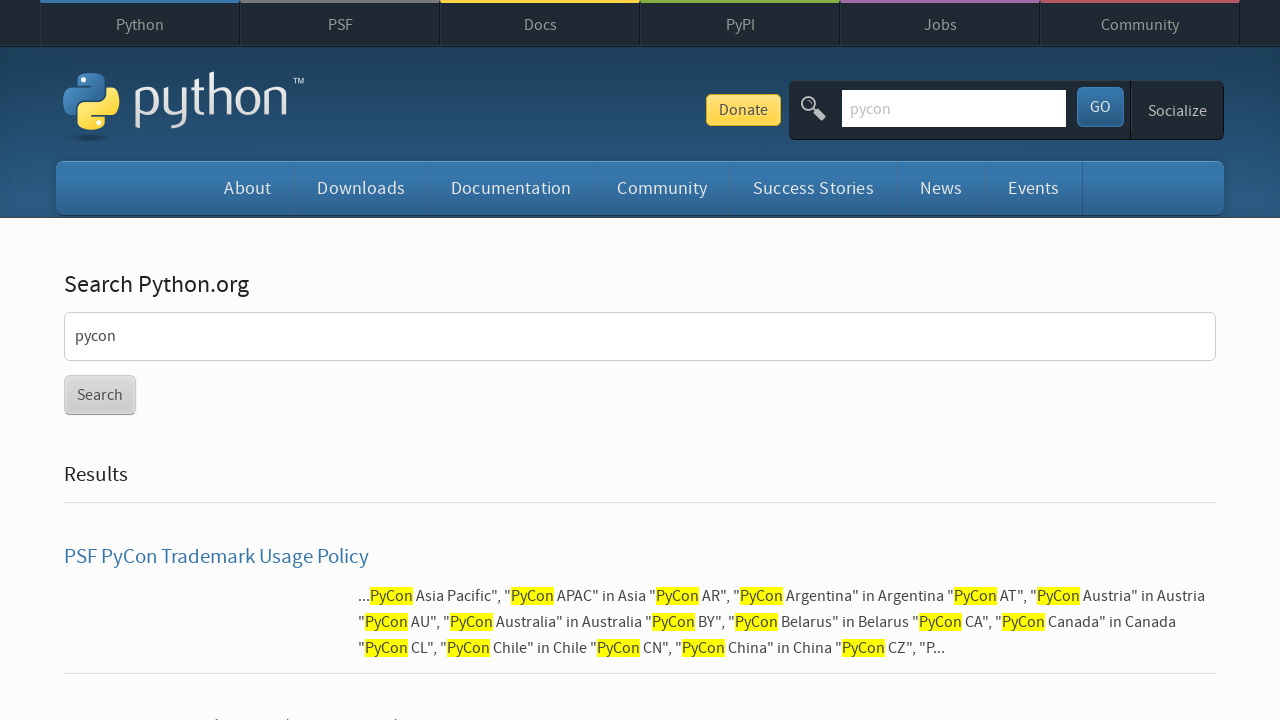

Waited for search results page to load completely
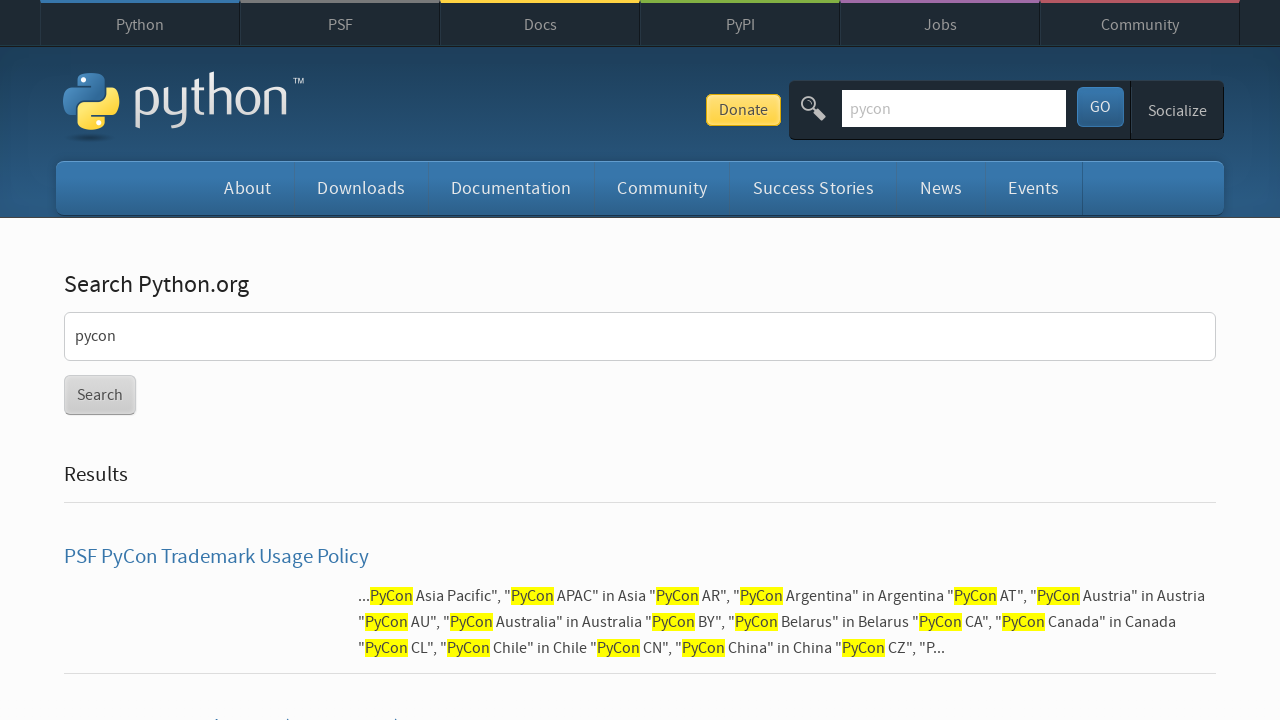

Verified search results returned - 'No results found' message not present
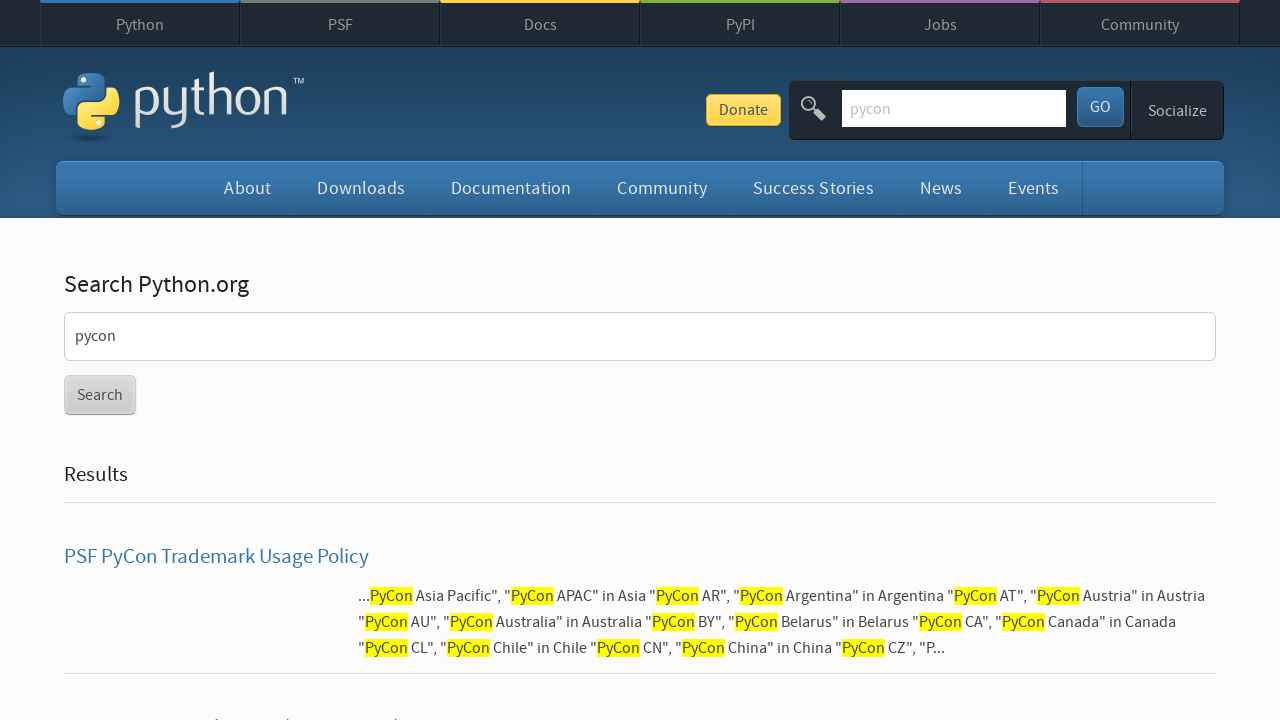

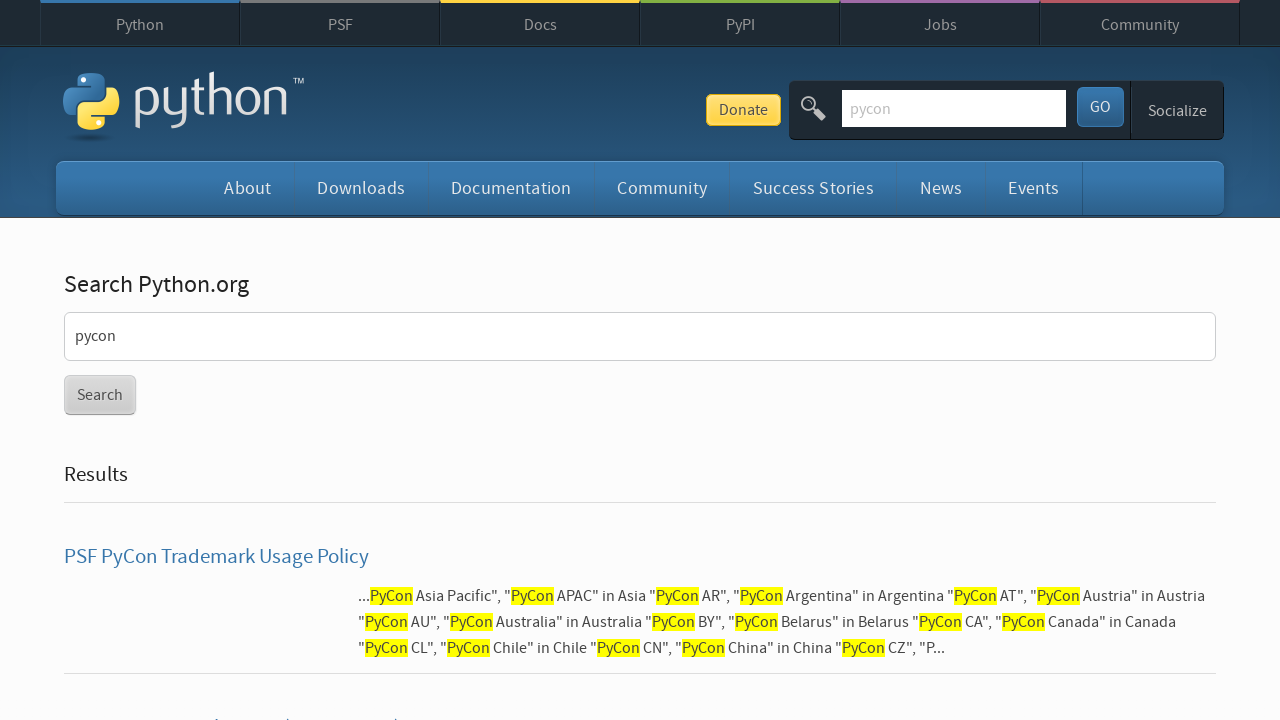